Waits for a specific price to appear, clicks a booking button, solves a mathematical problem, and submits the answer

Starting URL: http://suninjuly.github.io/explicit_wait2.html

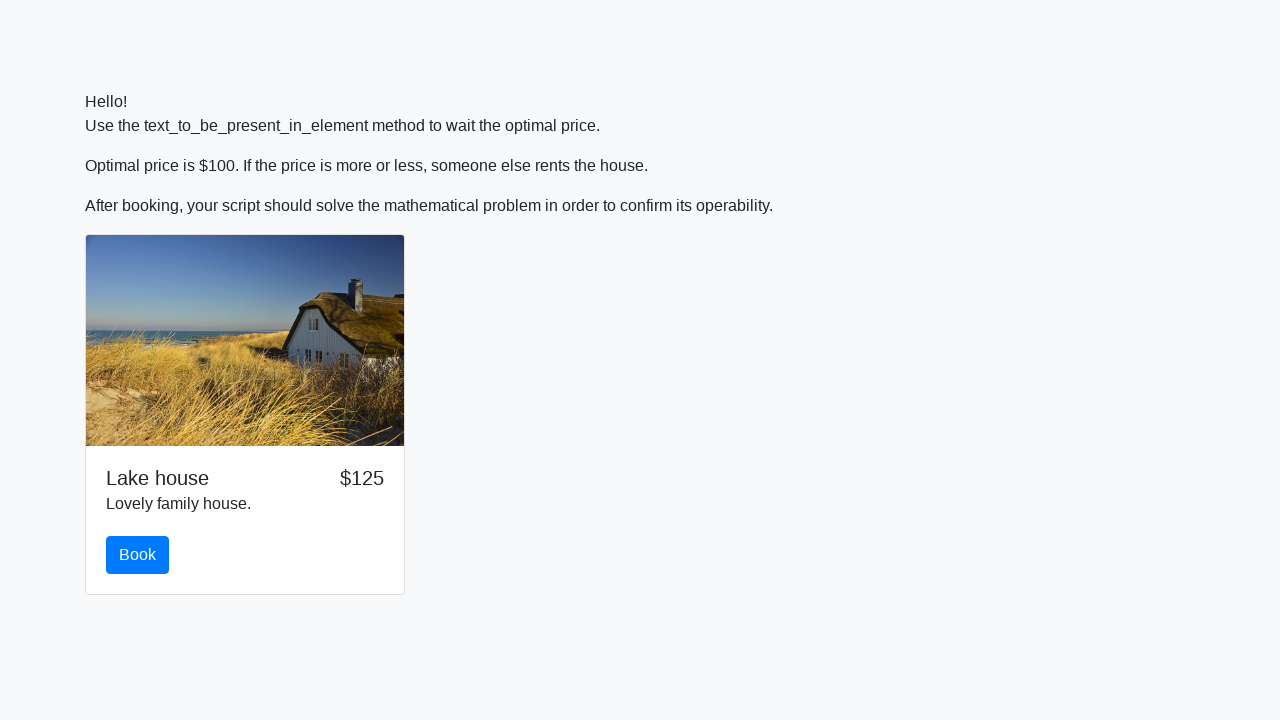

Waited for price to display as $100
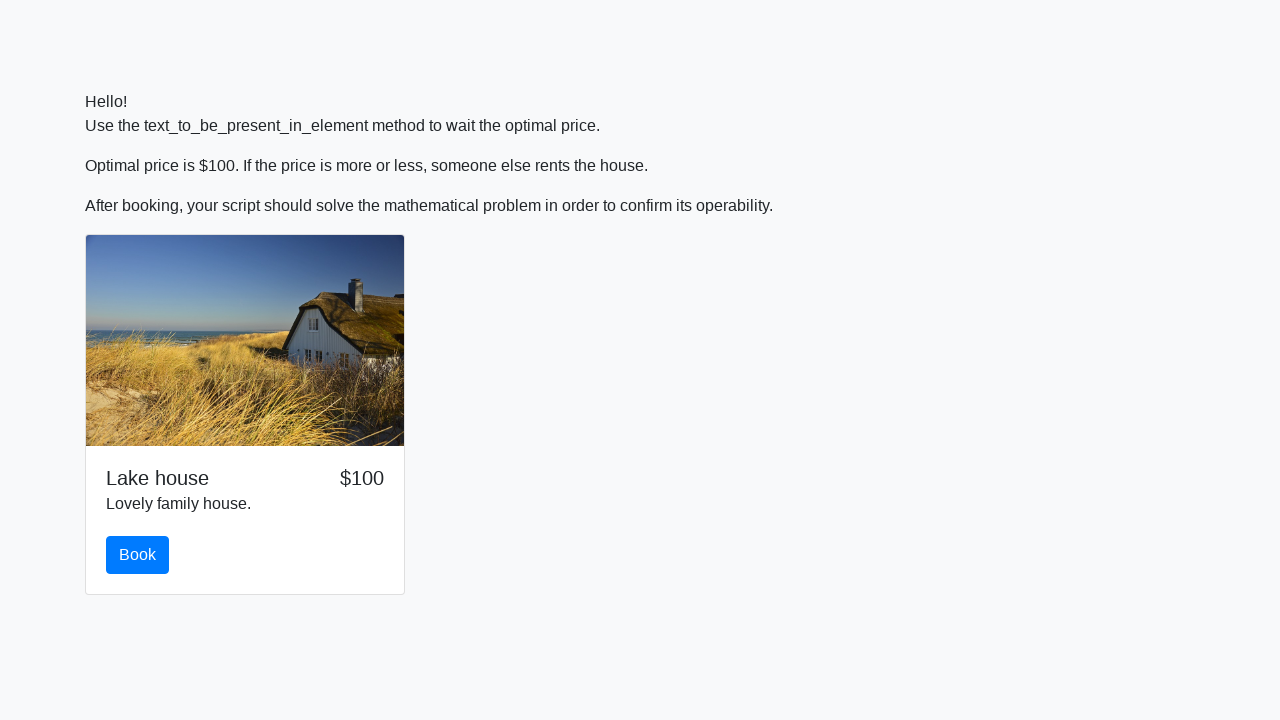

Clicked the Book button at (138, 555) on #book
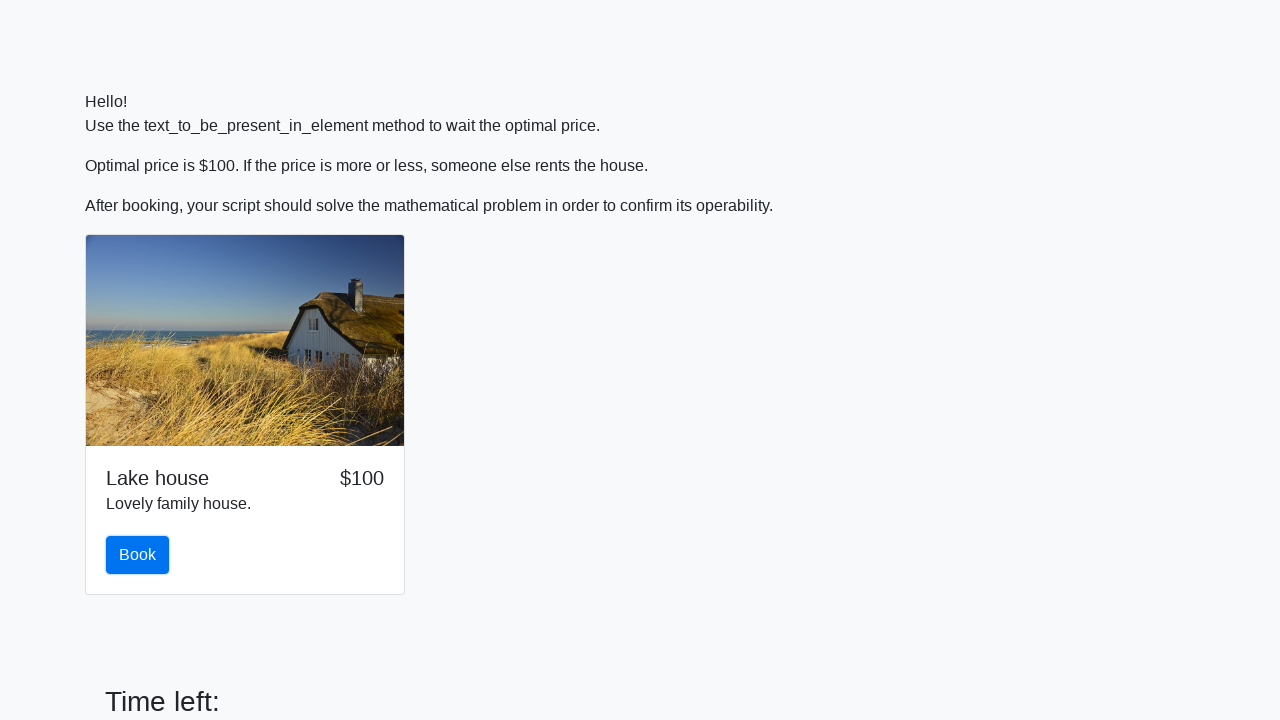

Retrieved input value for calculation: 76
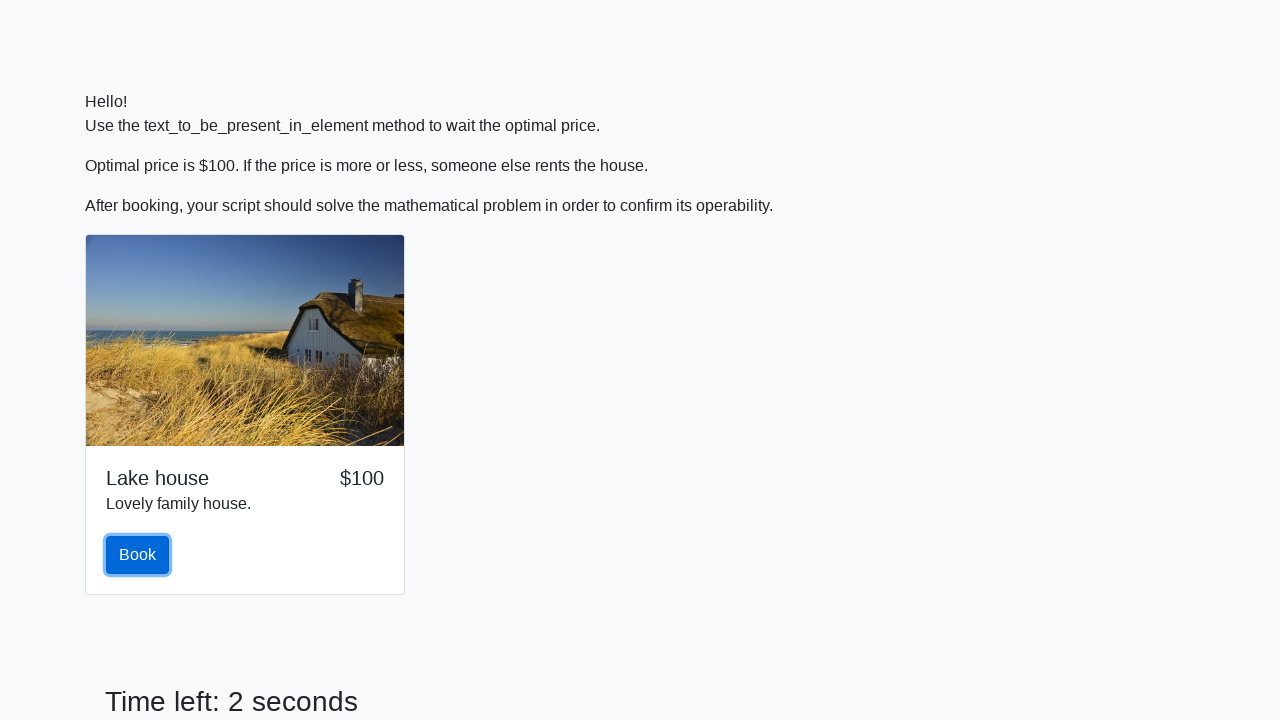

Calculated mathematical result: 1.9159356021269944
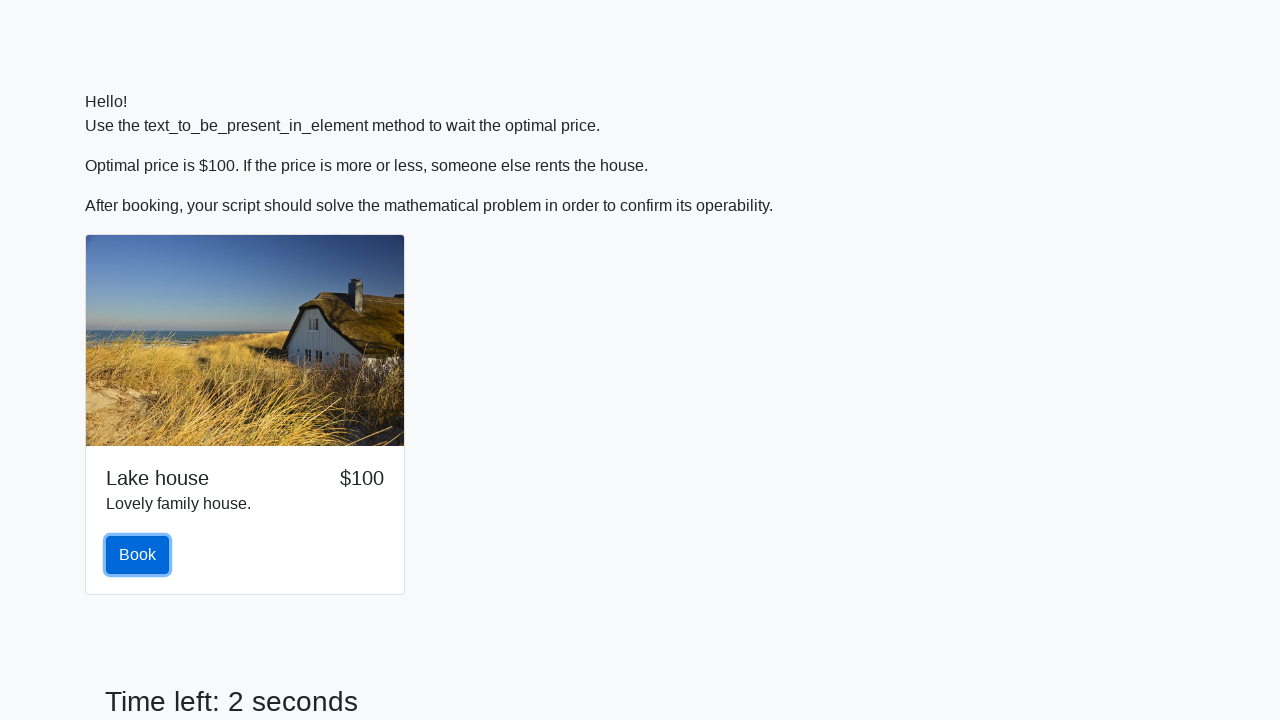

Filled answer field with calculated value: 1.9159356021269944 on #answer
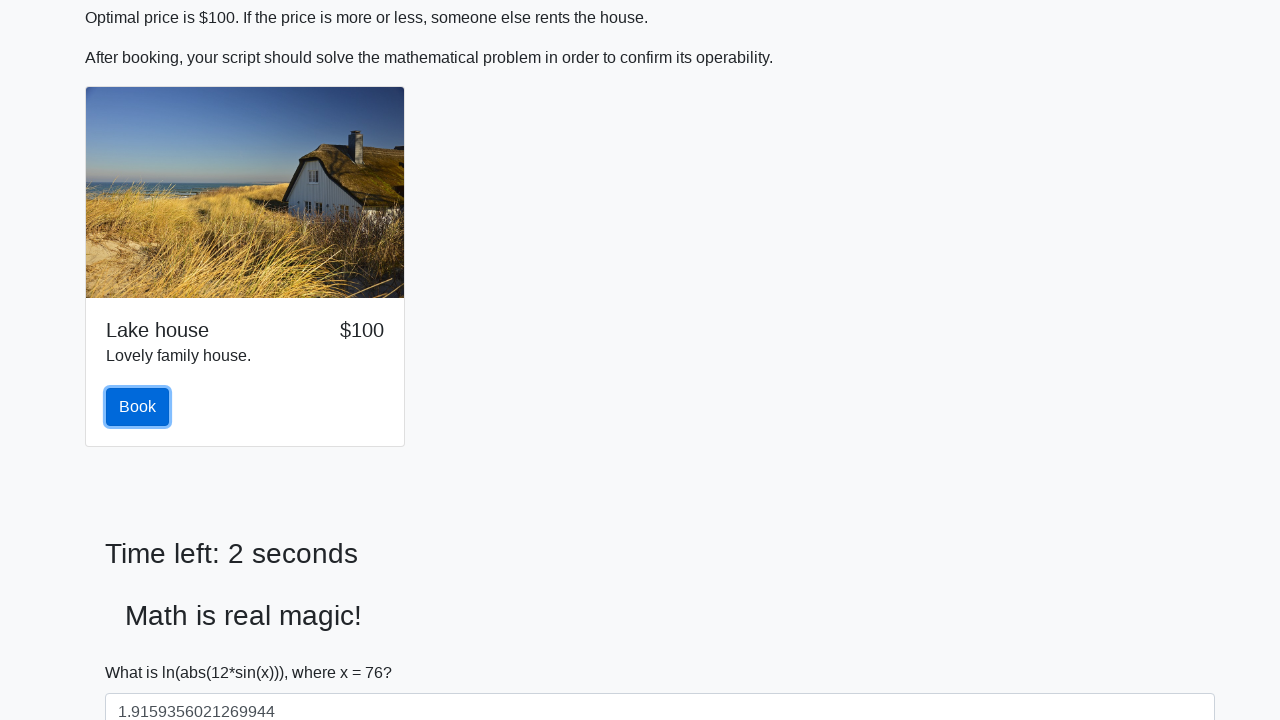

Clicked the submit button to solve the problem at (143, 651) on #solve
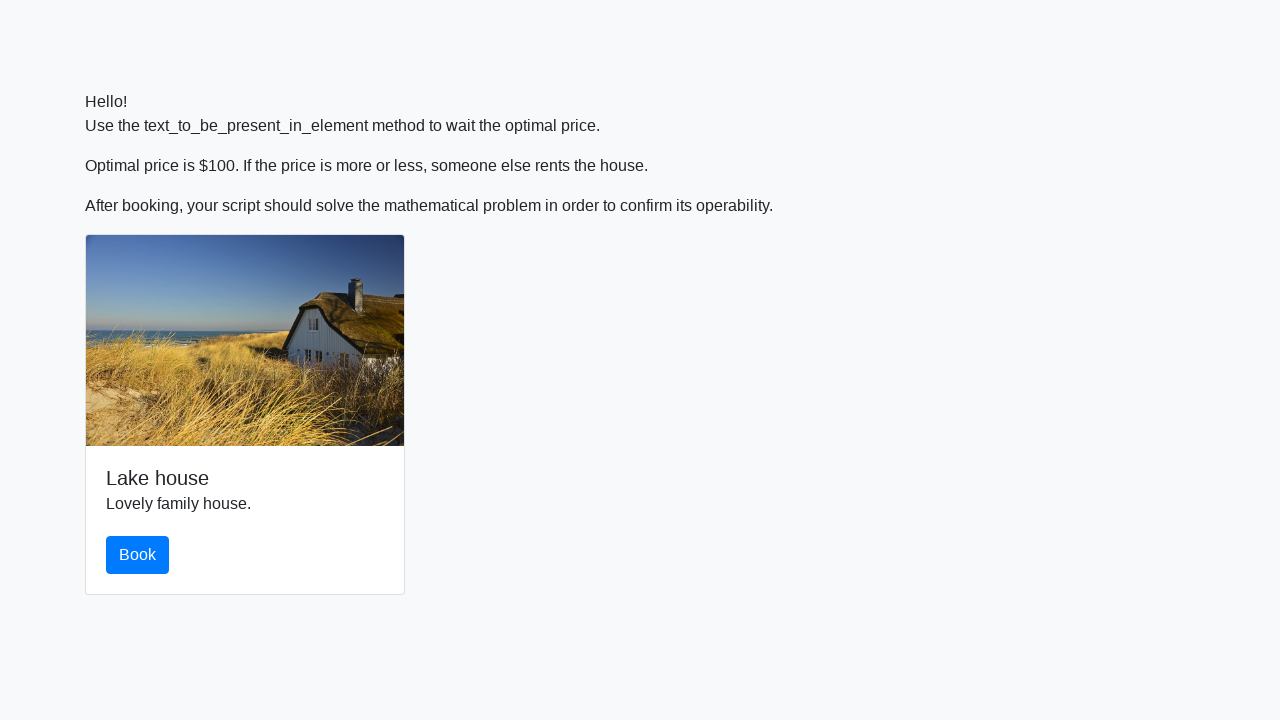

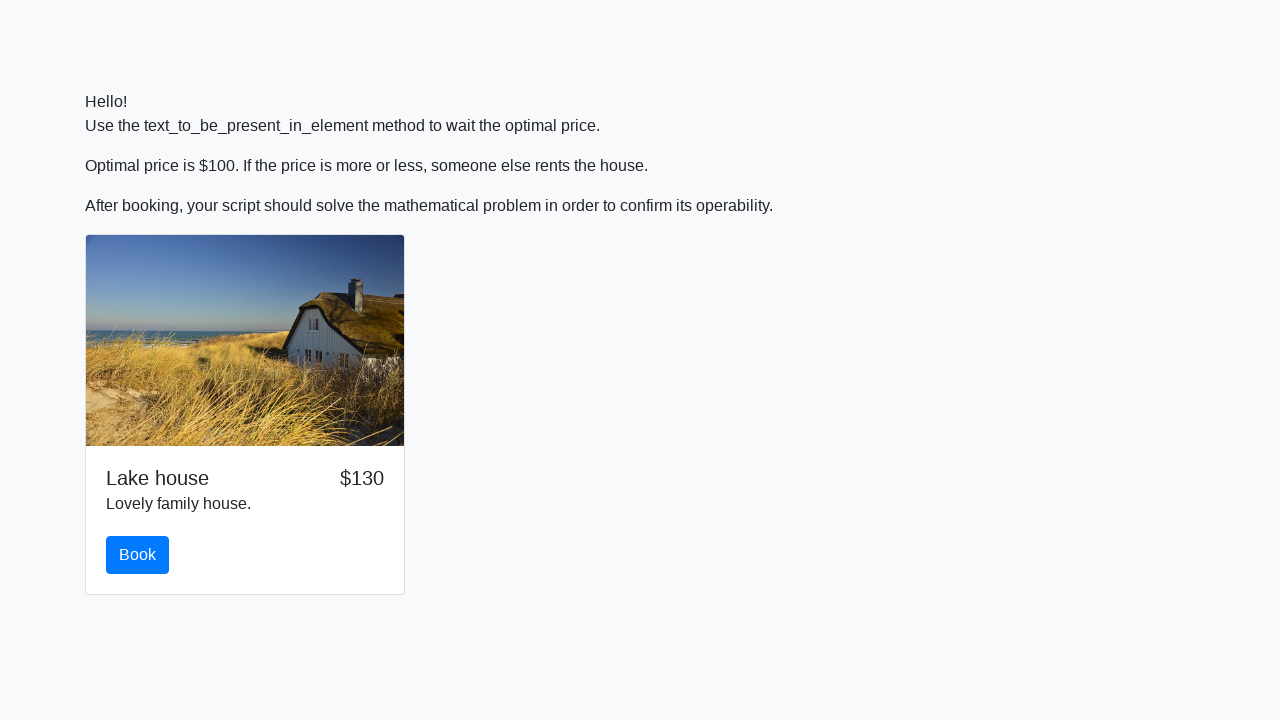